Tests browser alert handling by entering a name in a text field, triggering an alert, verifying the alert contains the entered name, and accepting the alert

Starting URL: https://rahulshettyacademy.com/AutomationPractice/

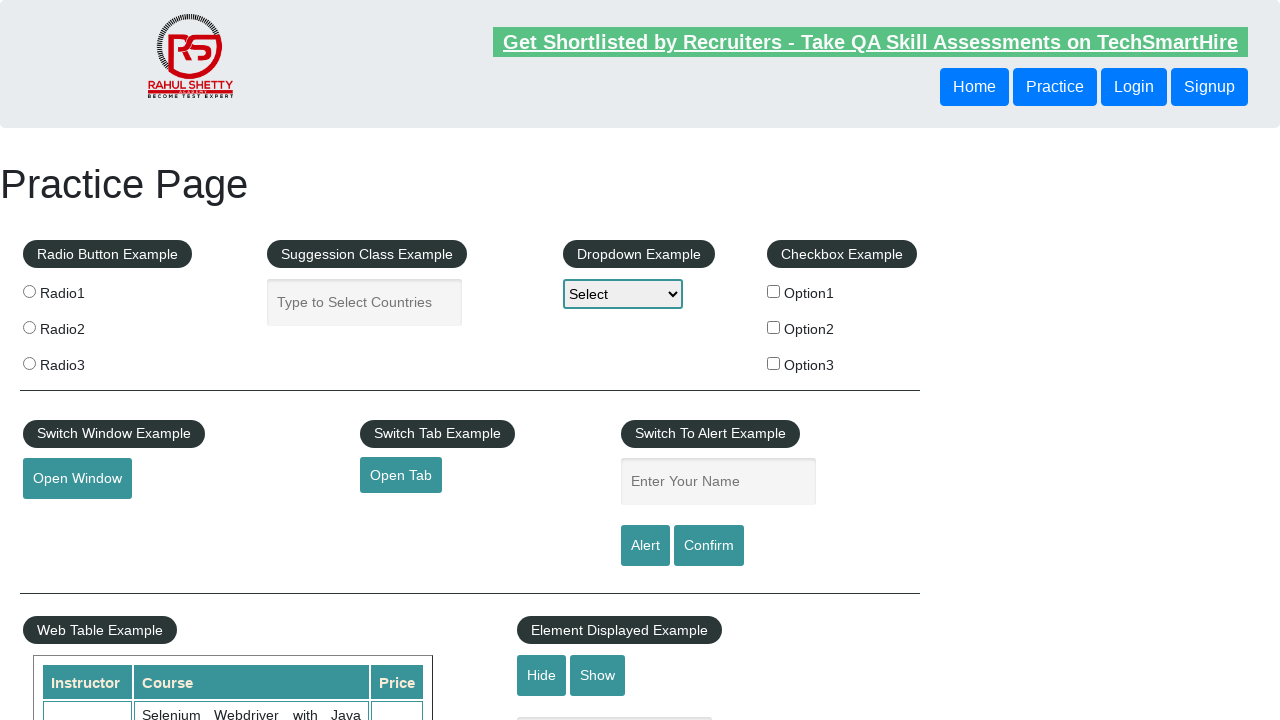

Filled name input field with 'Ganesh Malepati' on #name
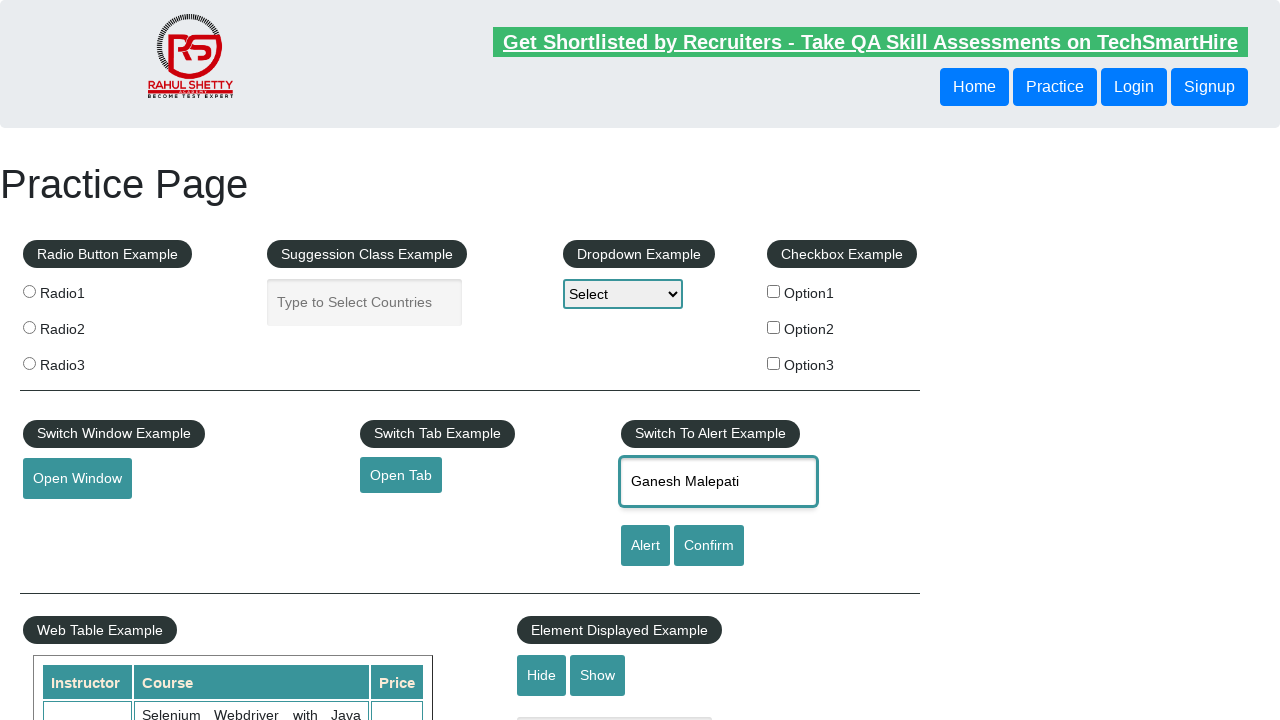

Clicked alert button to trigger alert dialog at (645, 546) on #alertbtn
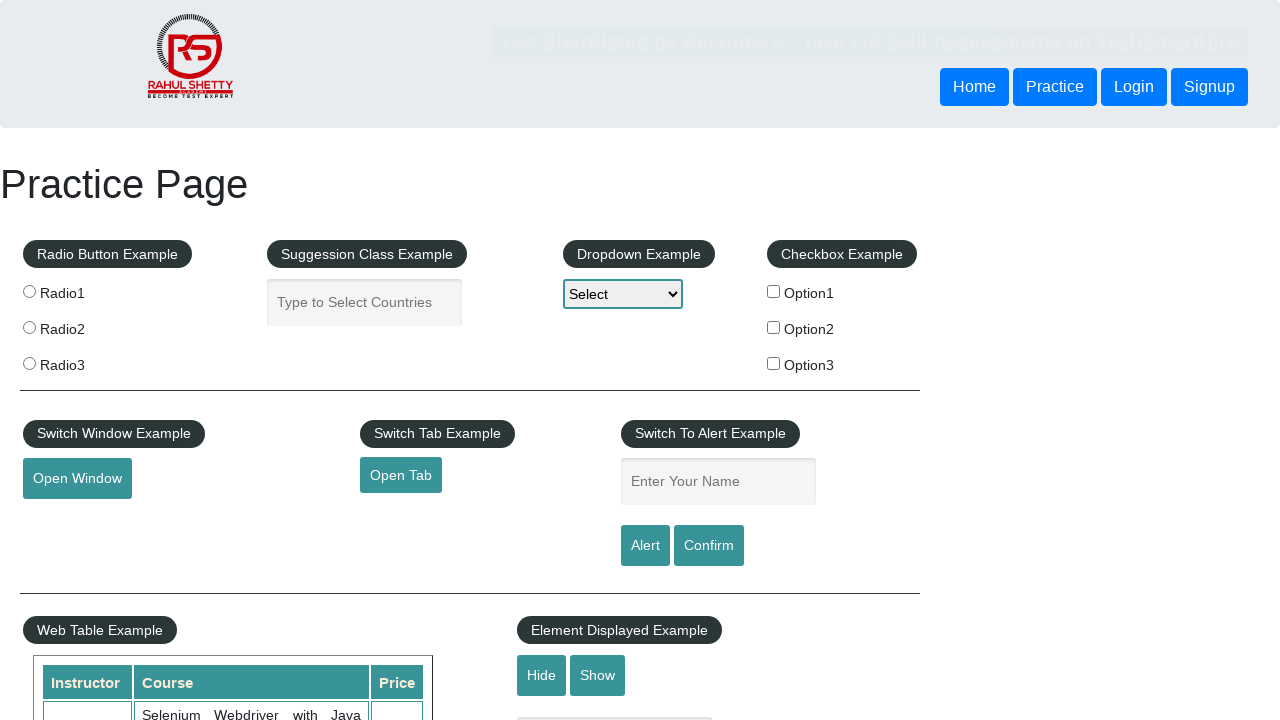

Set up dialog listener to accept alerts
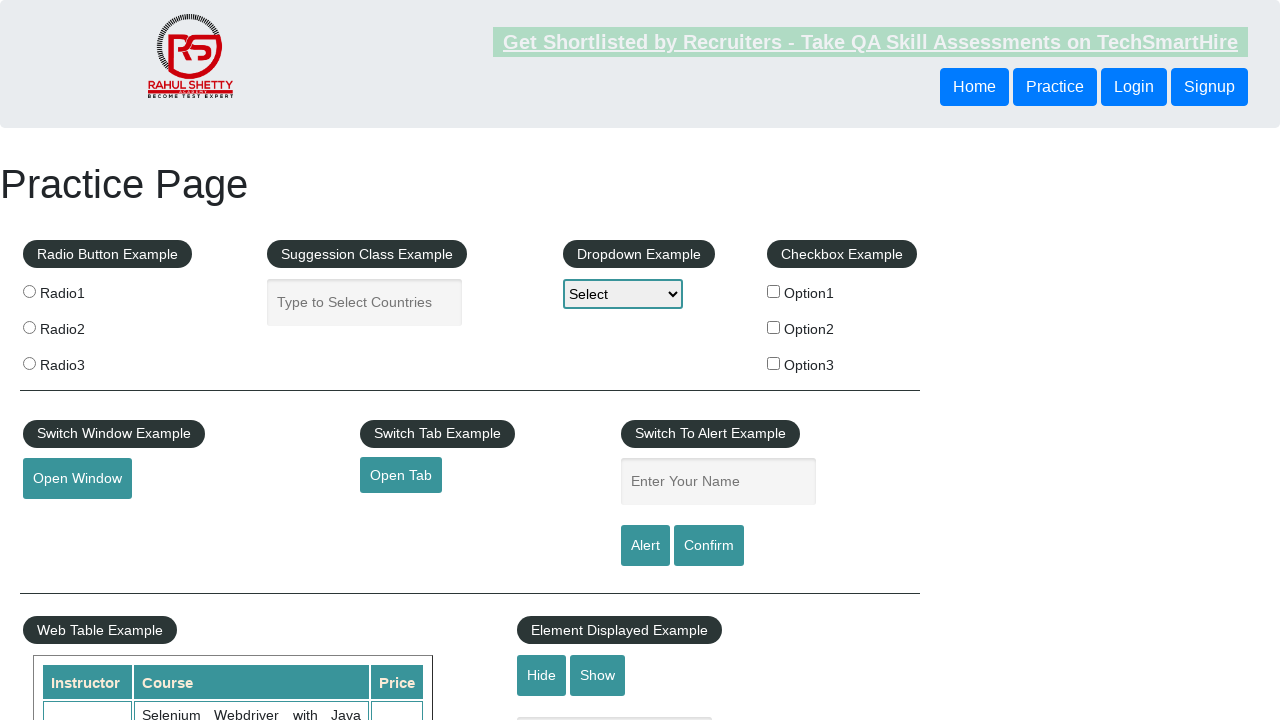

Configured dialog handler to verify alert contains entered name and accept it
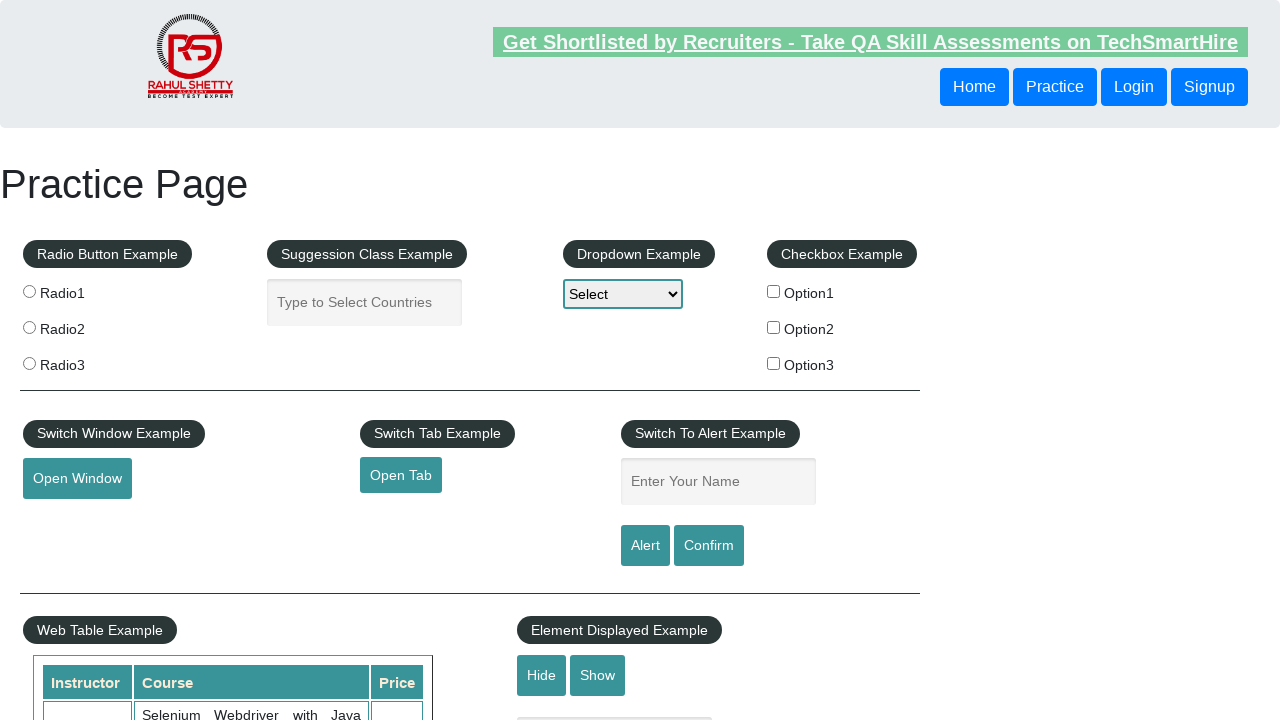

Clicked alert button again to trigger alert with handler in place at (645, 546) on #alertbtn
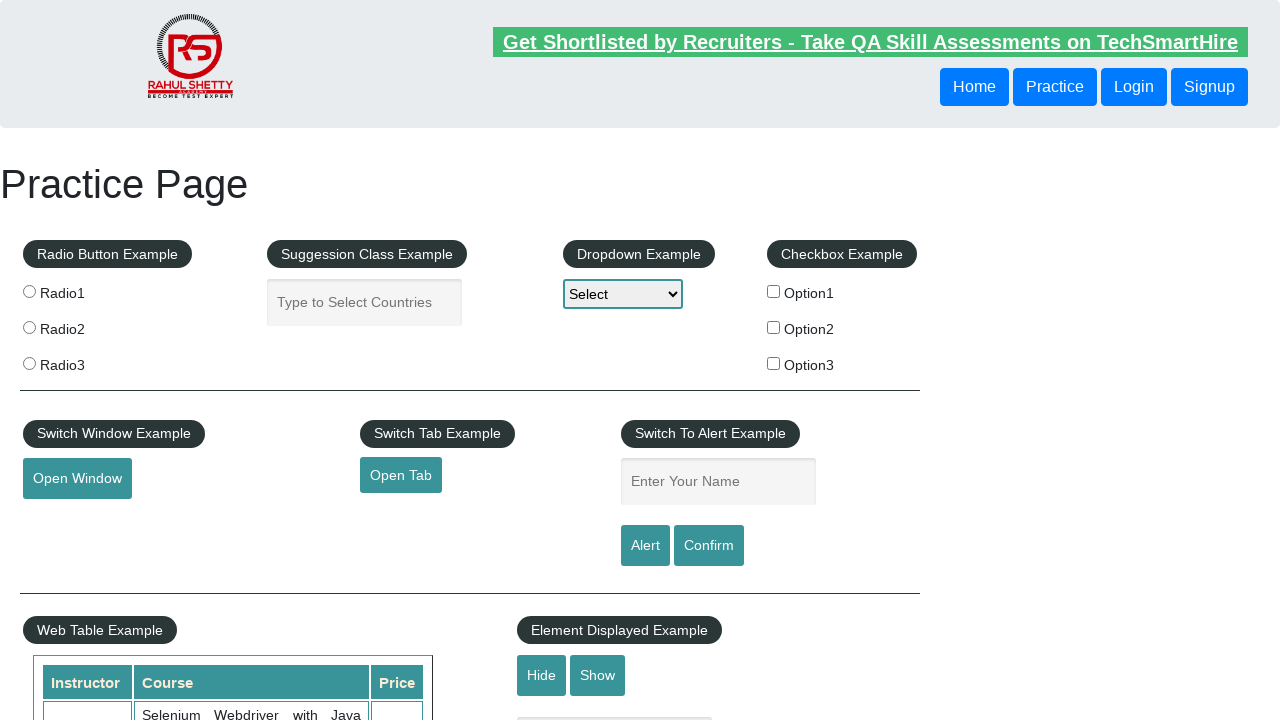

Waited for alert dialog to be processed
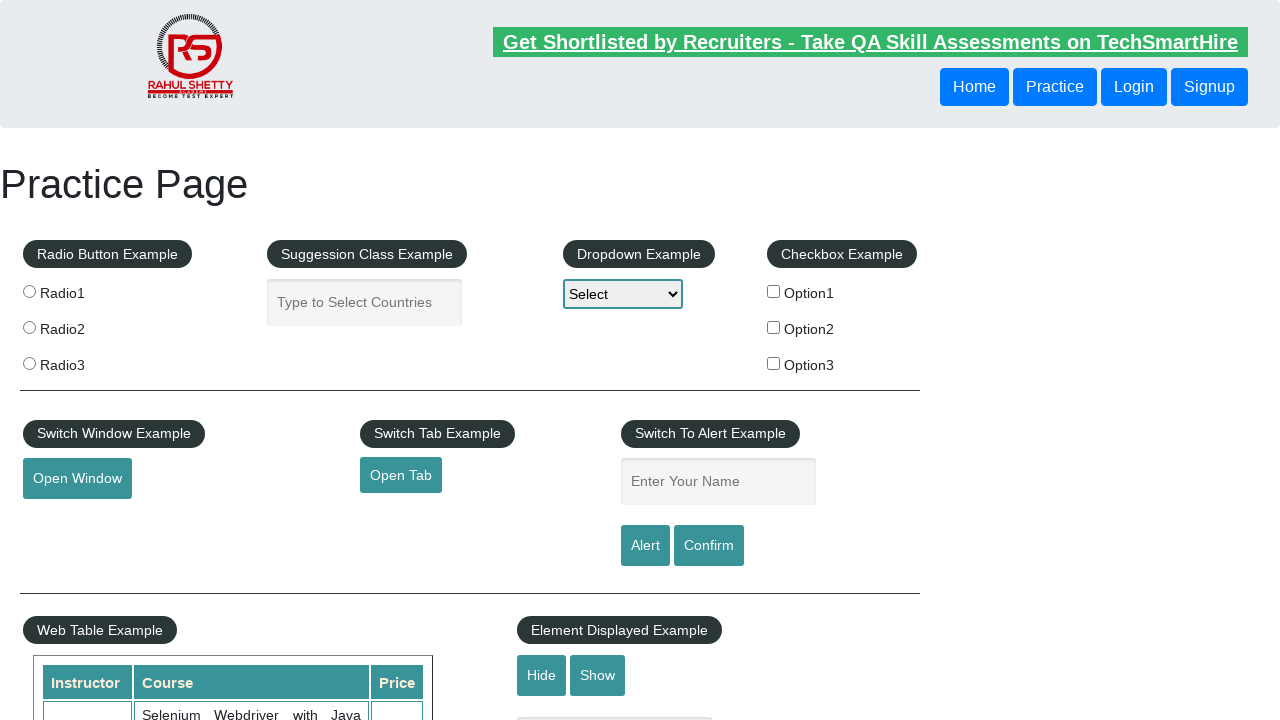

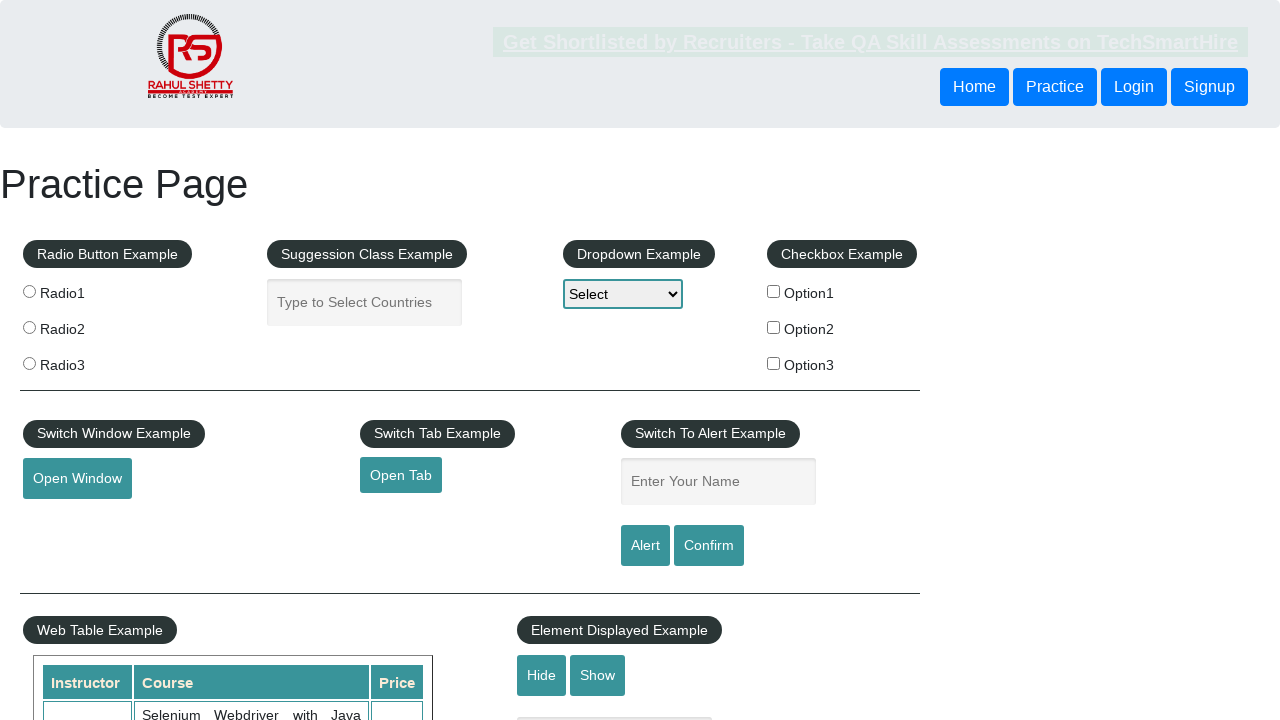